Navigates to Taiwan Central Weather Administration typhoon list, clicks on a specific typhoon detail page, then expands the typhoon abstract section and observation data section to view detailed information.

Starting URL: https://rdc28.cwa.gov.tw/TDB/public/warning_typhoon_list/

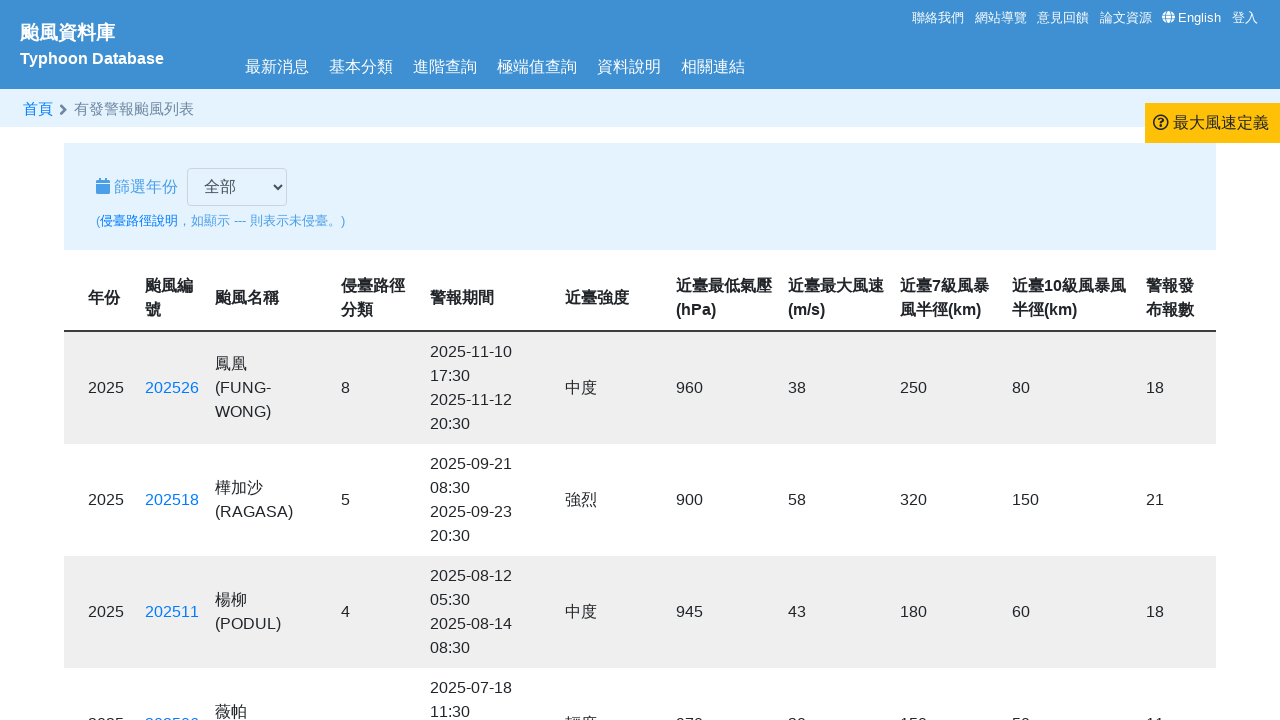

Typhoon list table loaded
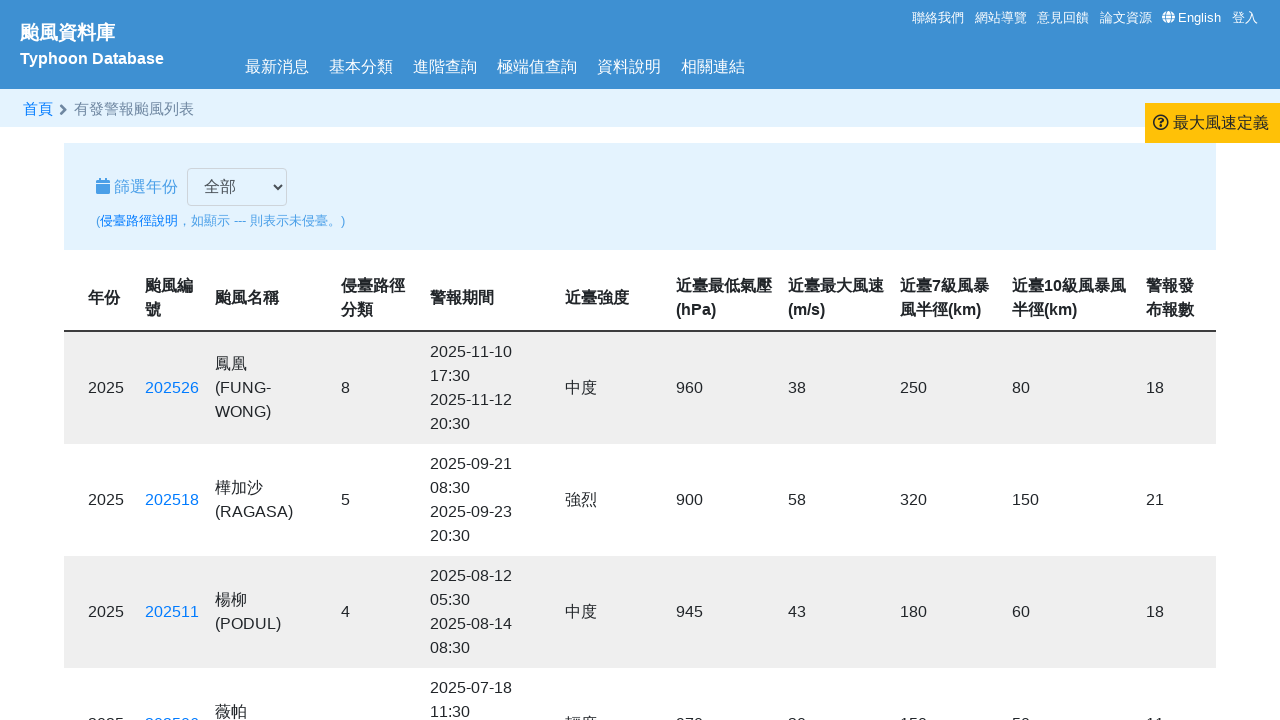

Clicked on typhoon detail link to open in new tab at (172, 360) on a[href='https://rdc28.cwa.gov.tw/TDB/public/typhoon_detail?typhoon_id=202425']
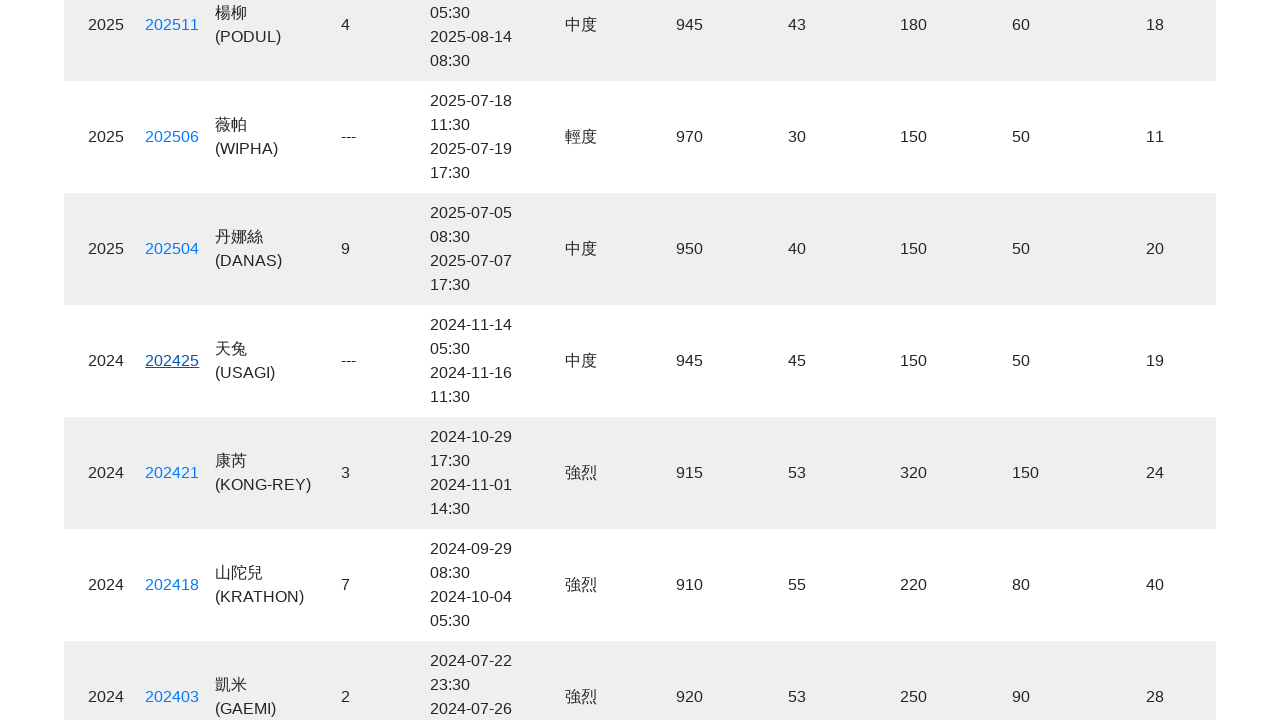

Typhoon detail page loaded
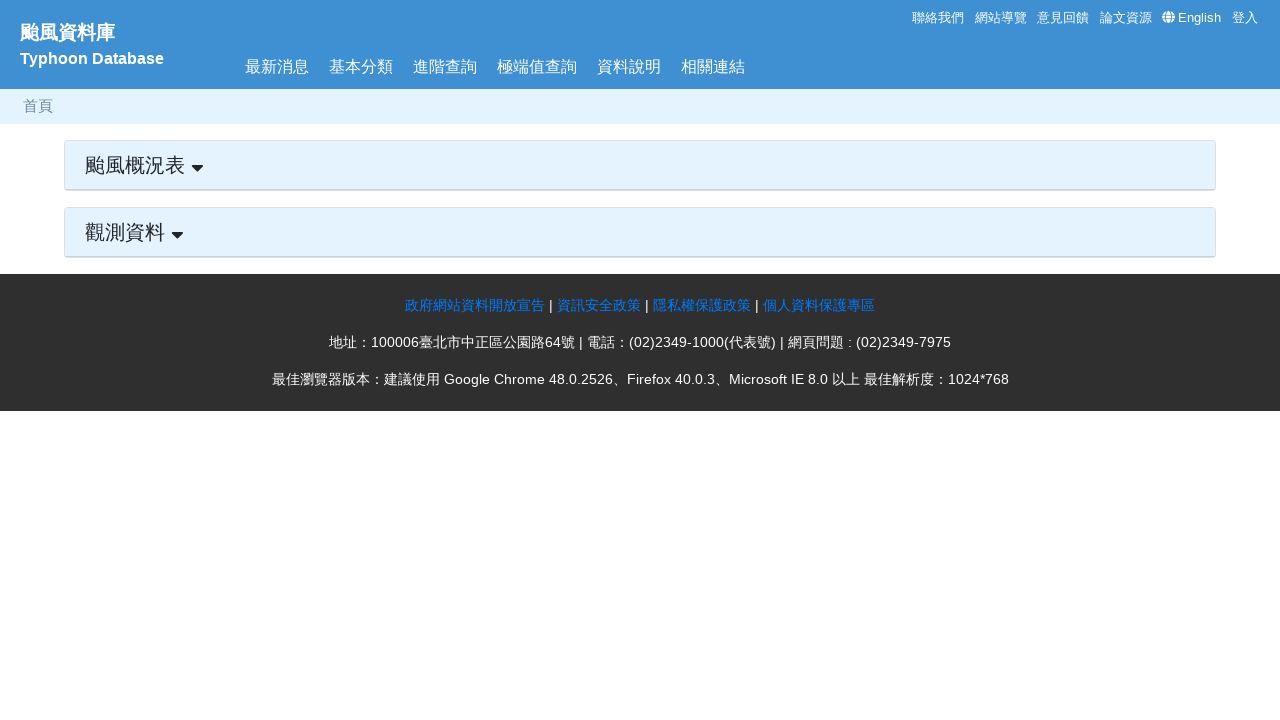

Typhoon abstract header element is present
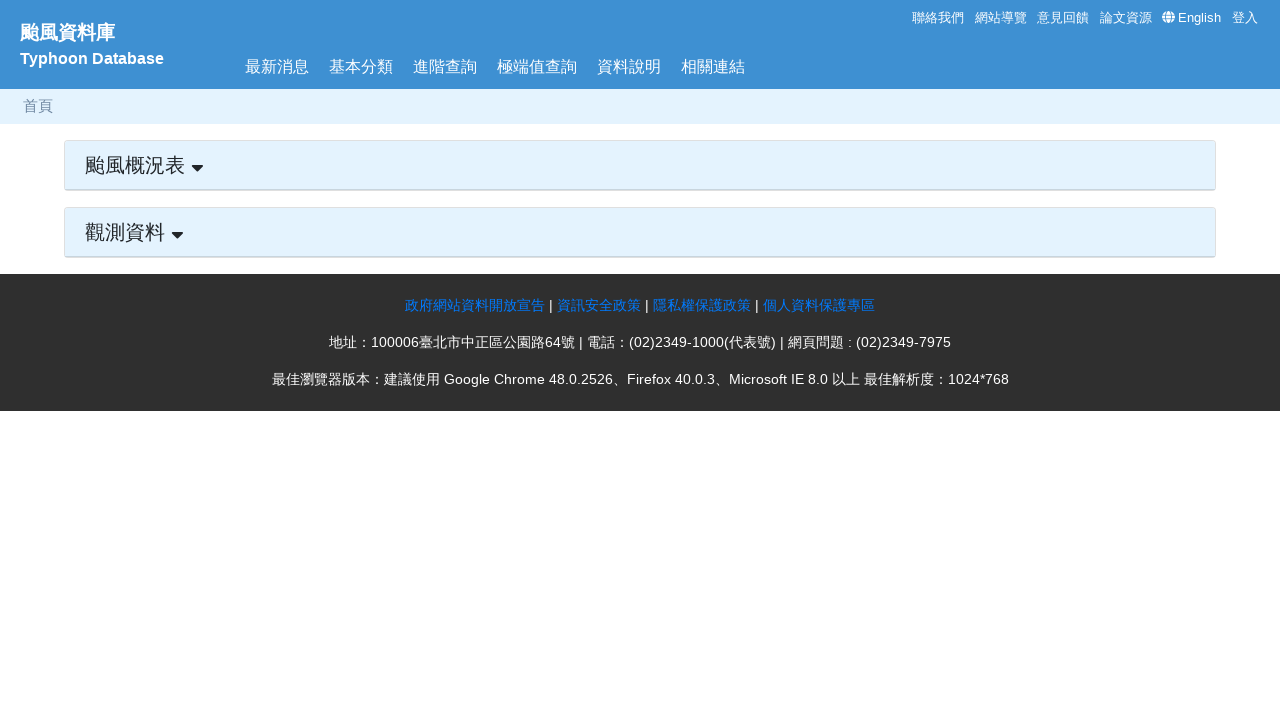

Clicked to expand Typhoon Abstract section at (640, 165) on #typhoon_abstract_header
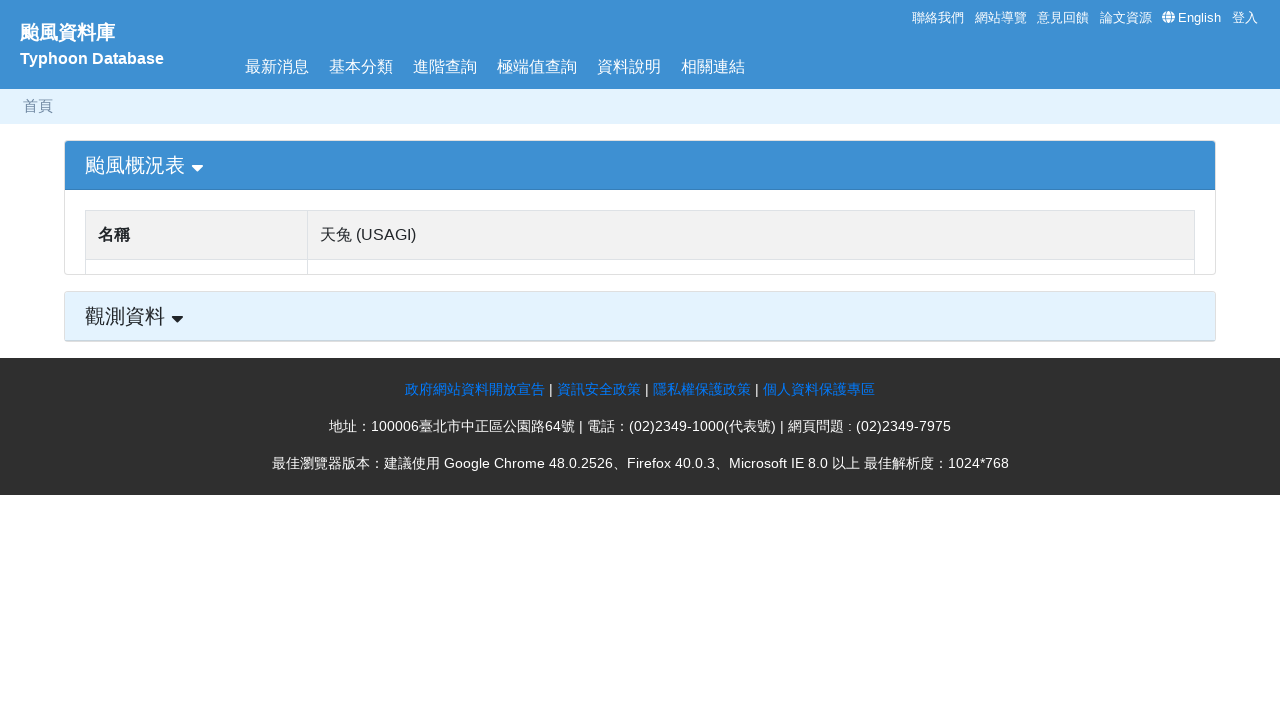

Typhoon Abstract section expanded and visible
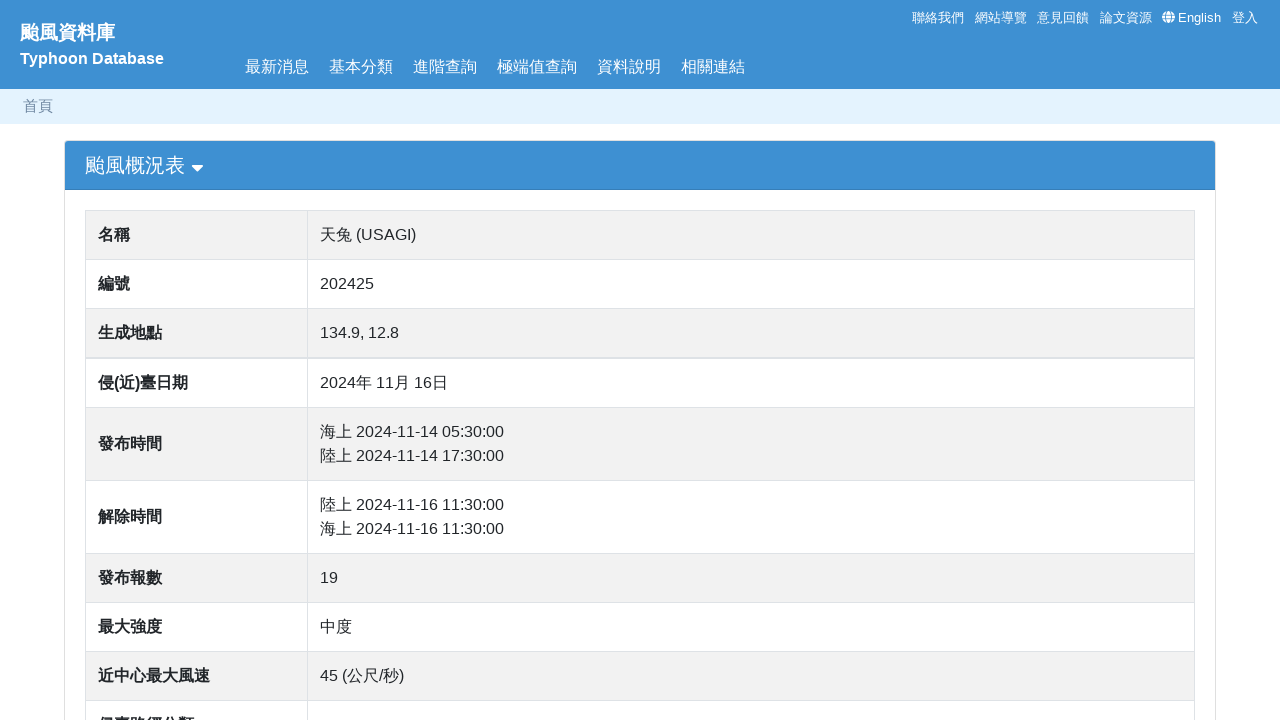

Observation Data section header element is present
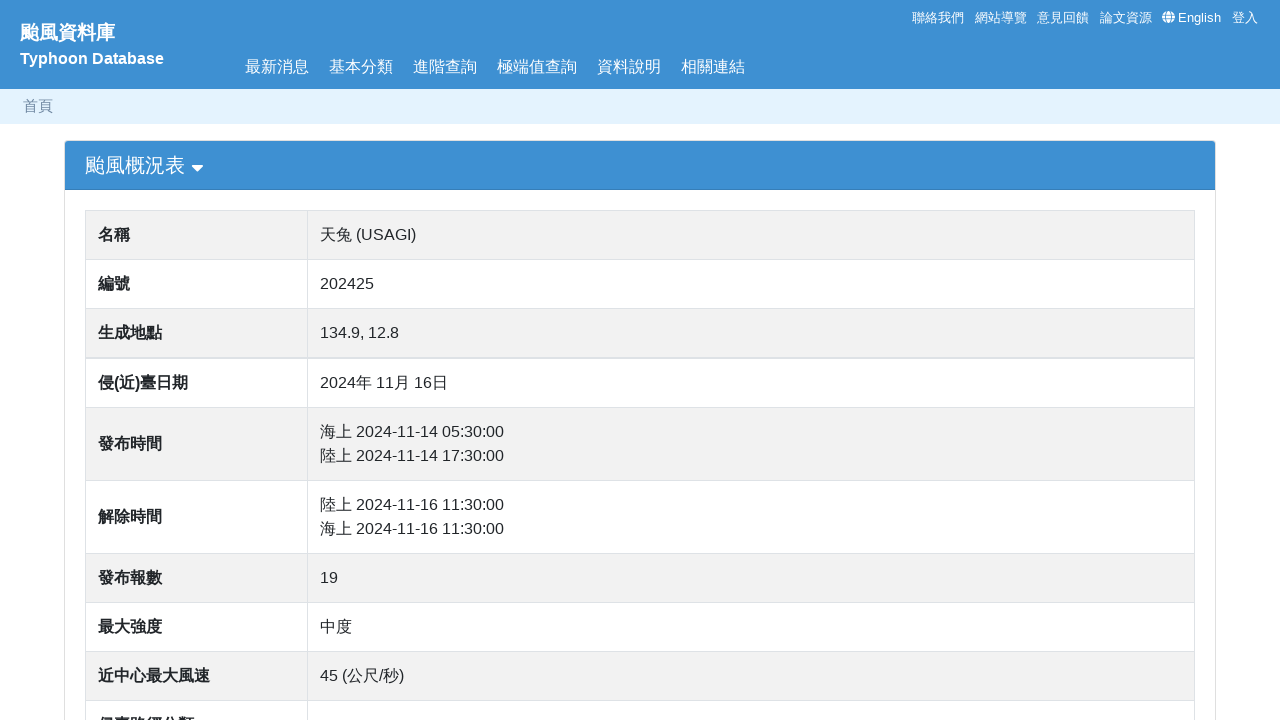

Clicked to expand Observation Data section at (640, 541) on div[data-target='#OBS']
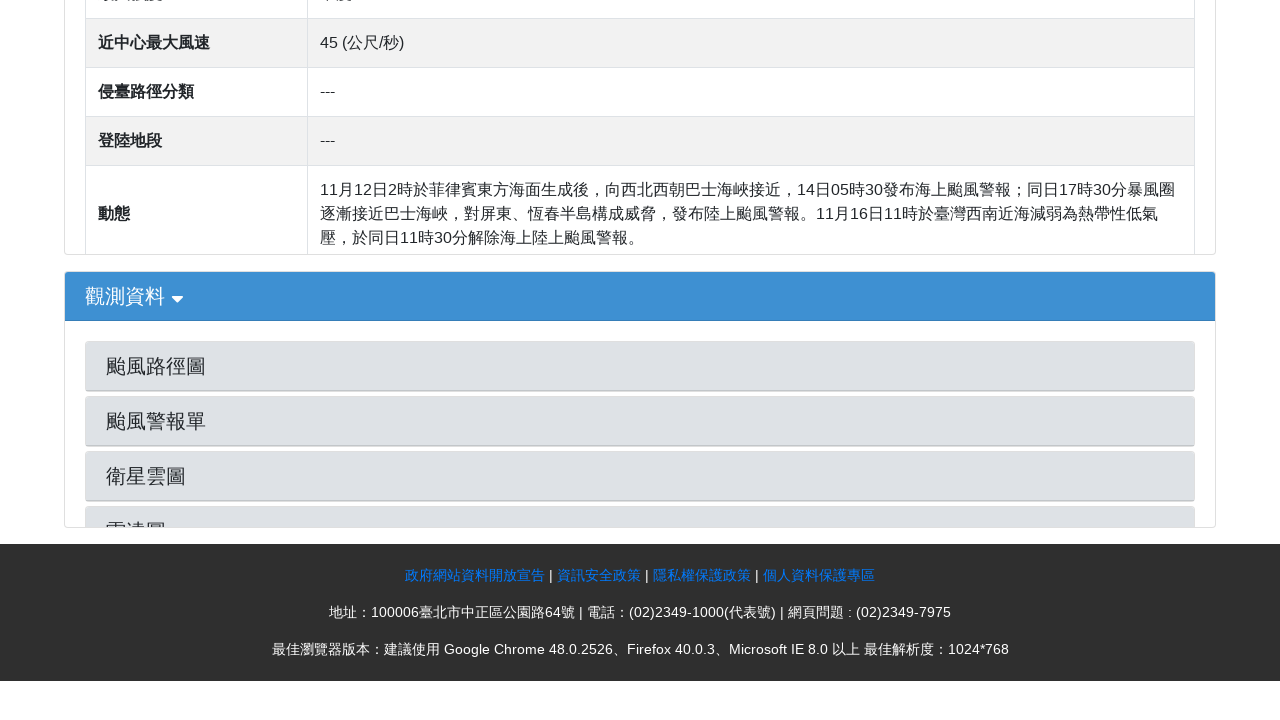

Observation Data section expanded and visible
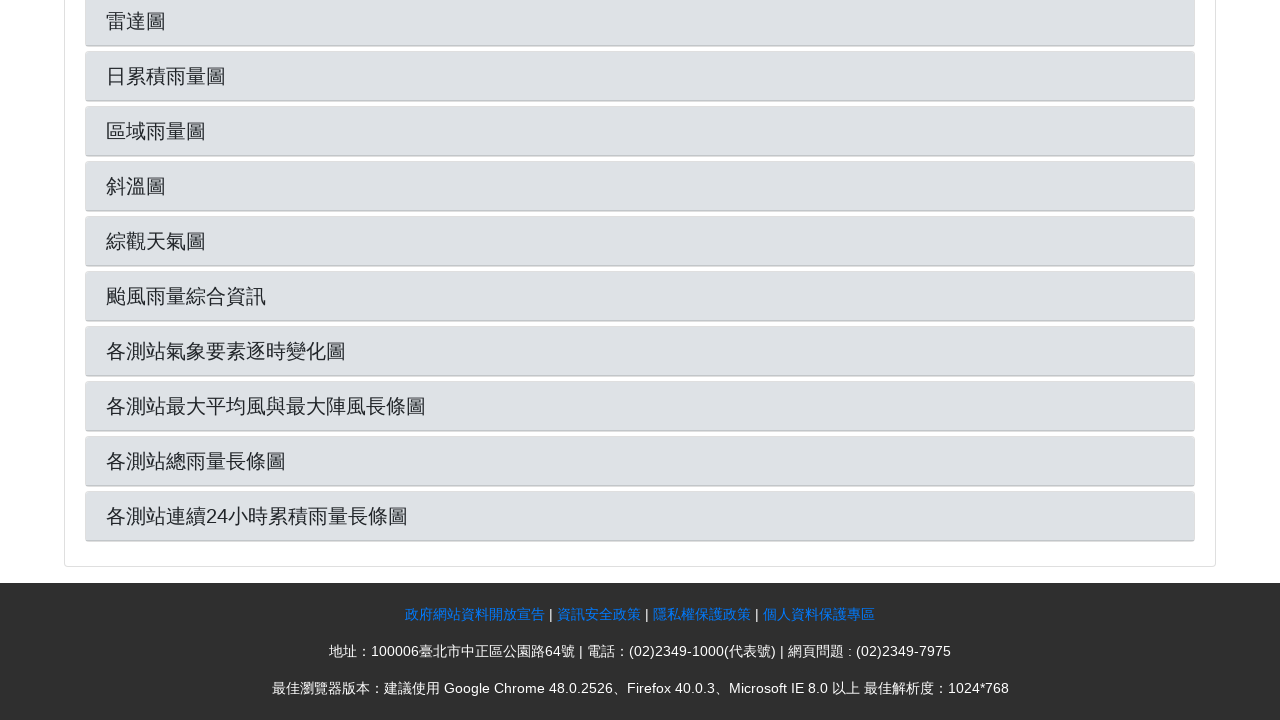

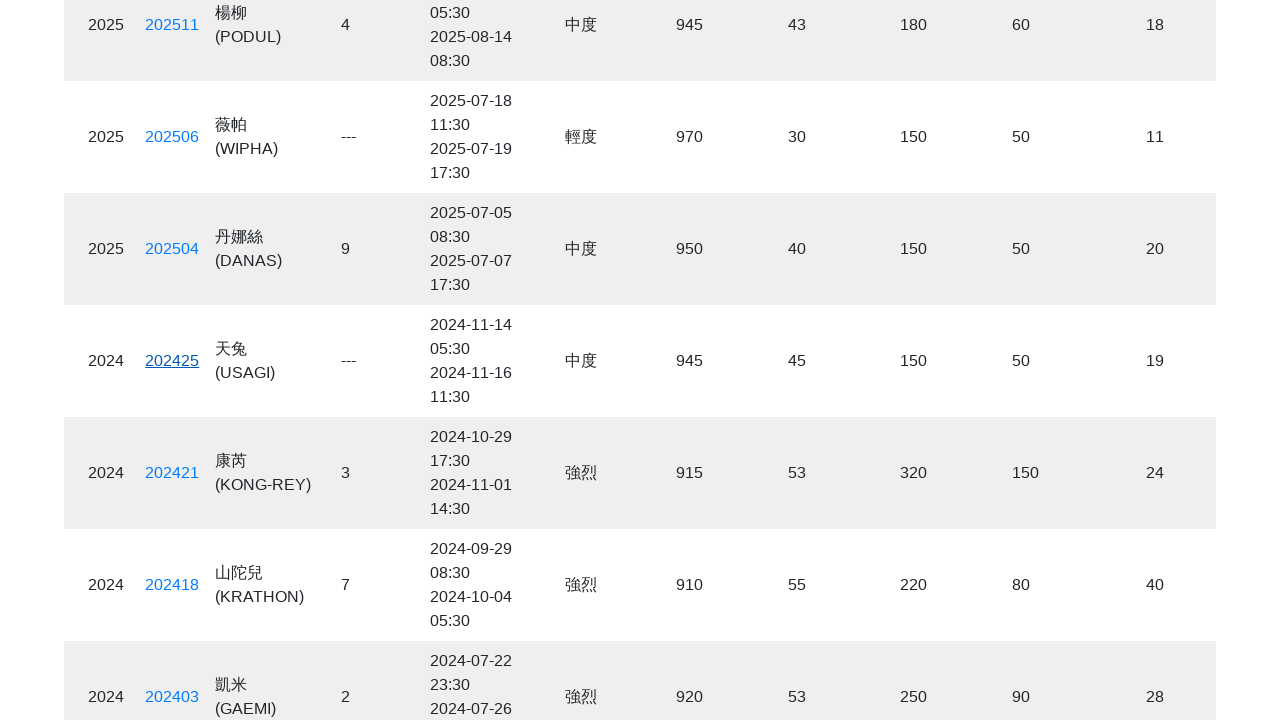